Tests JavaScript-based scrolling functionality by scrolling the page down 500 pixels and then scrolling within a table component with a fixed header.

Starting URL: https://rahulshettyacademy.com/AutomationPractice

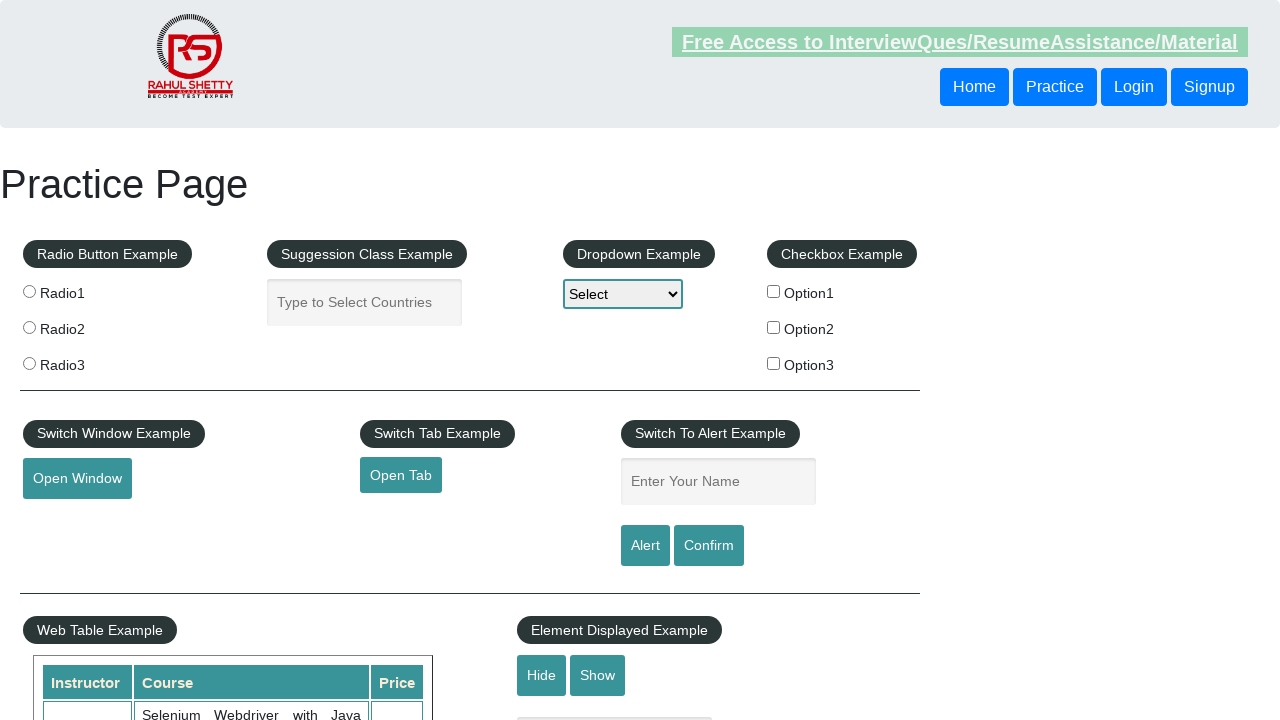

Navigated to AutomationPractice page
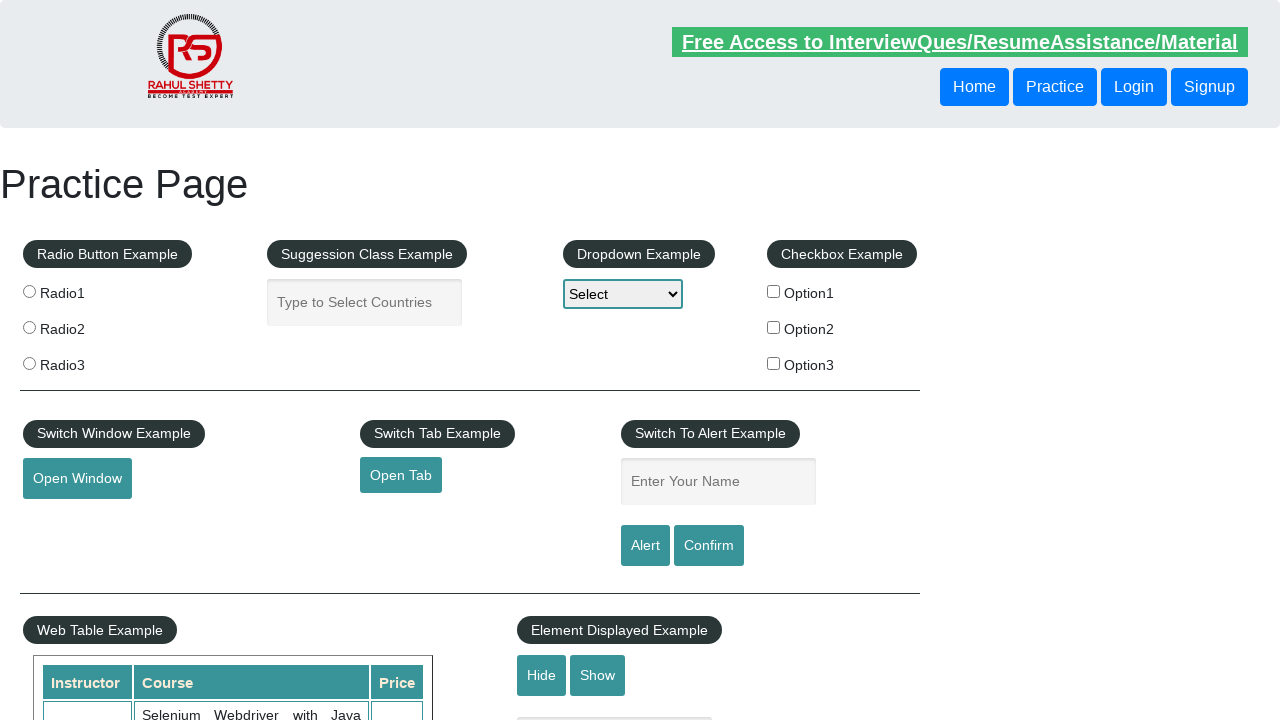

Scrolled page down by 500 pixels using JavaScript
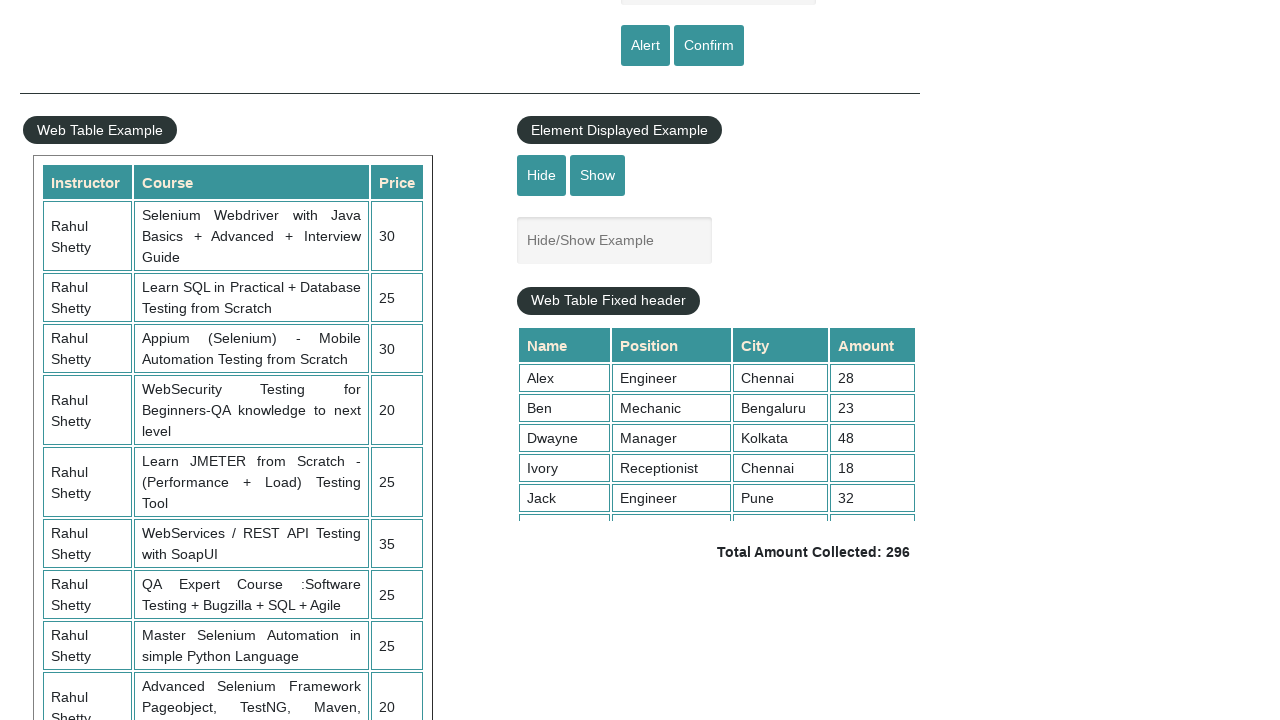

Waited 1000ms for scroll animation to complete
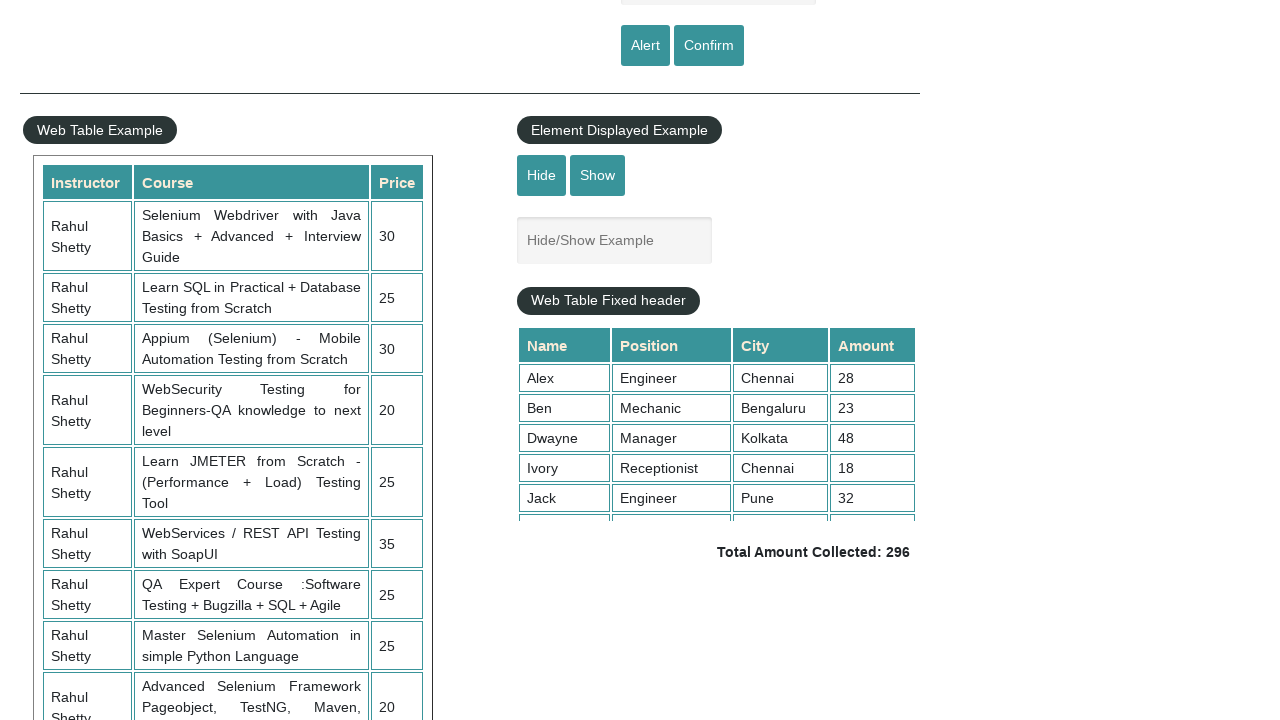

Scrolled table component with fixed header to 5000px
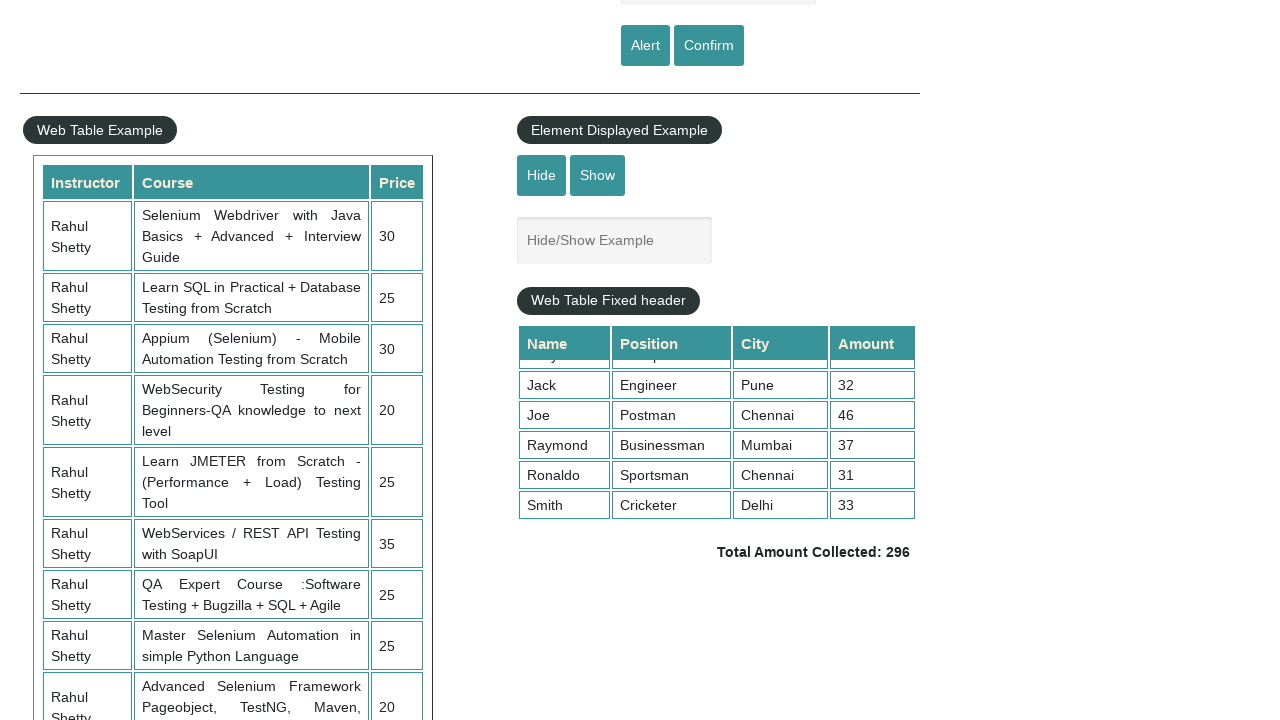

Confirmed table component with fixed header is present
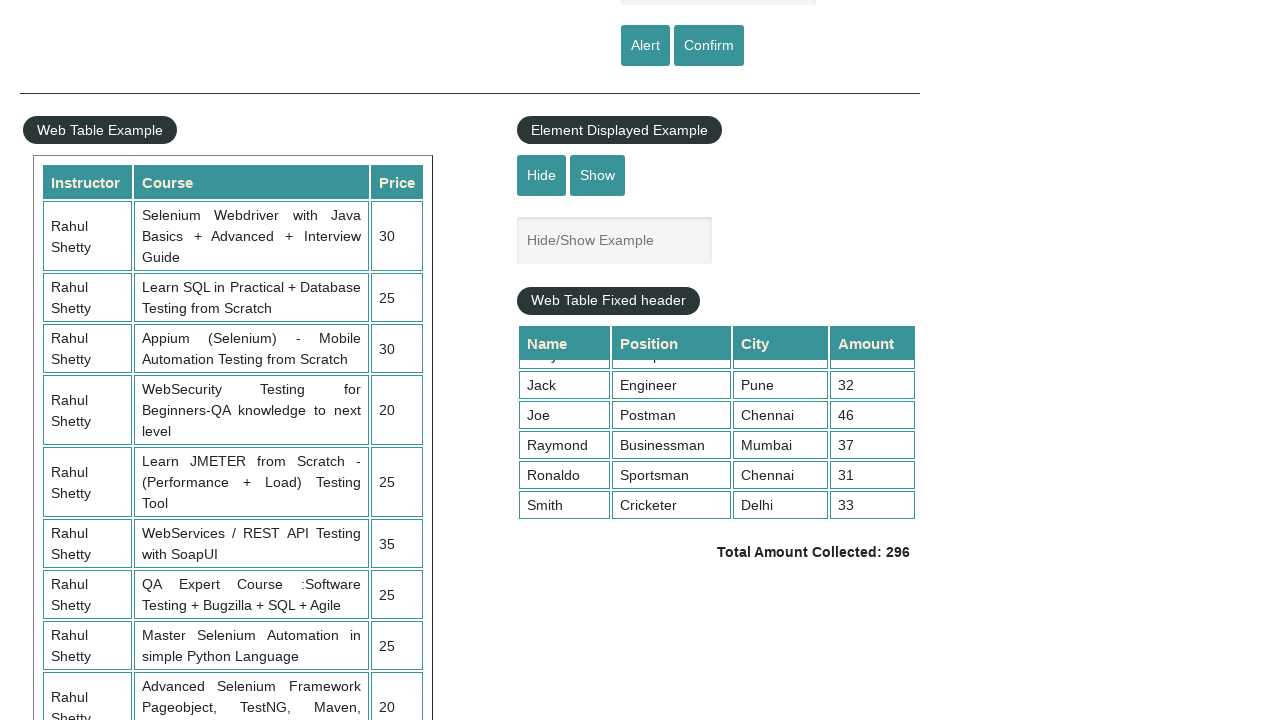

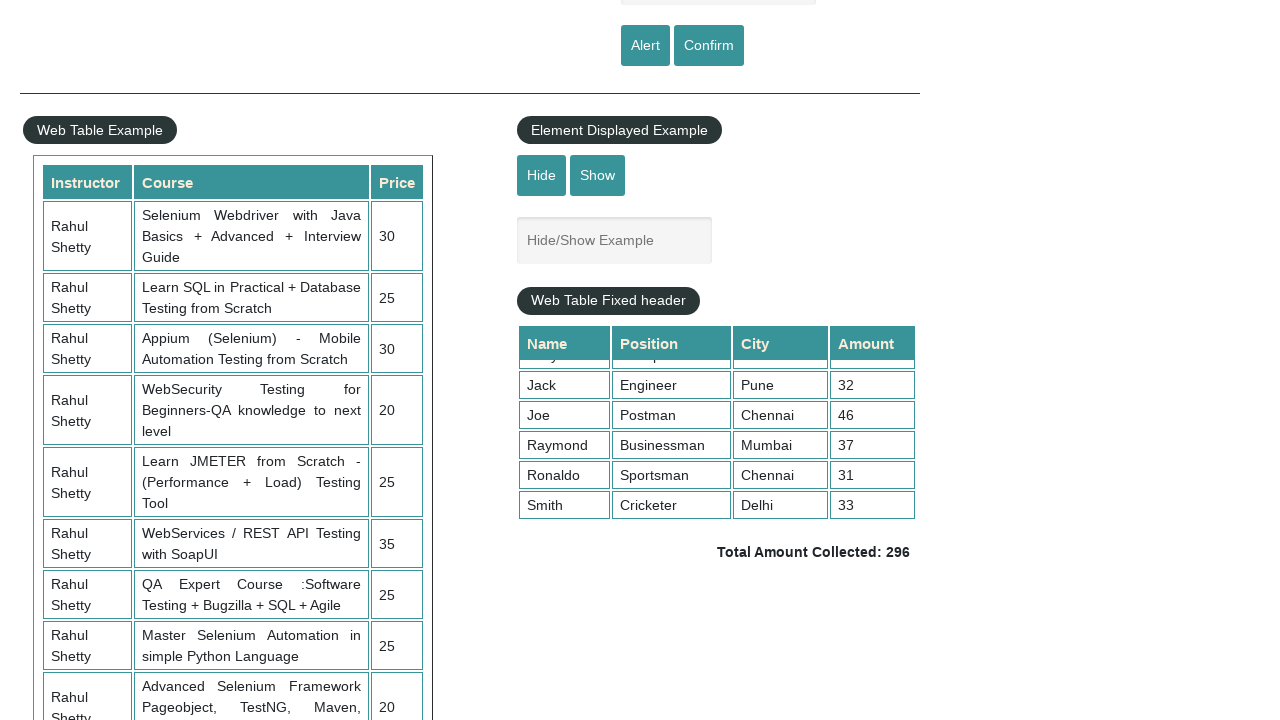